Navigates to the University of New Haven website and verifies the page loads by checking the page title is available.

Starting URL: https://www.newhaven.edu

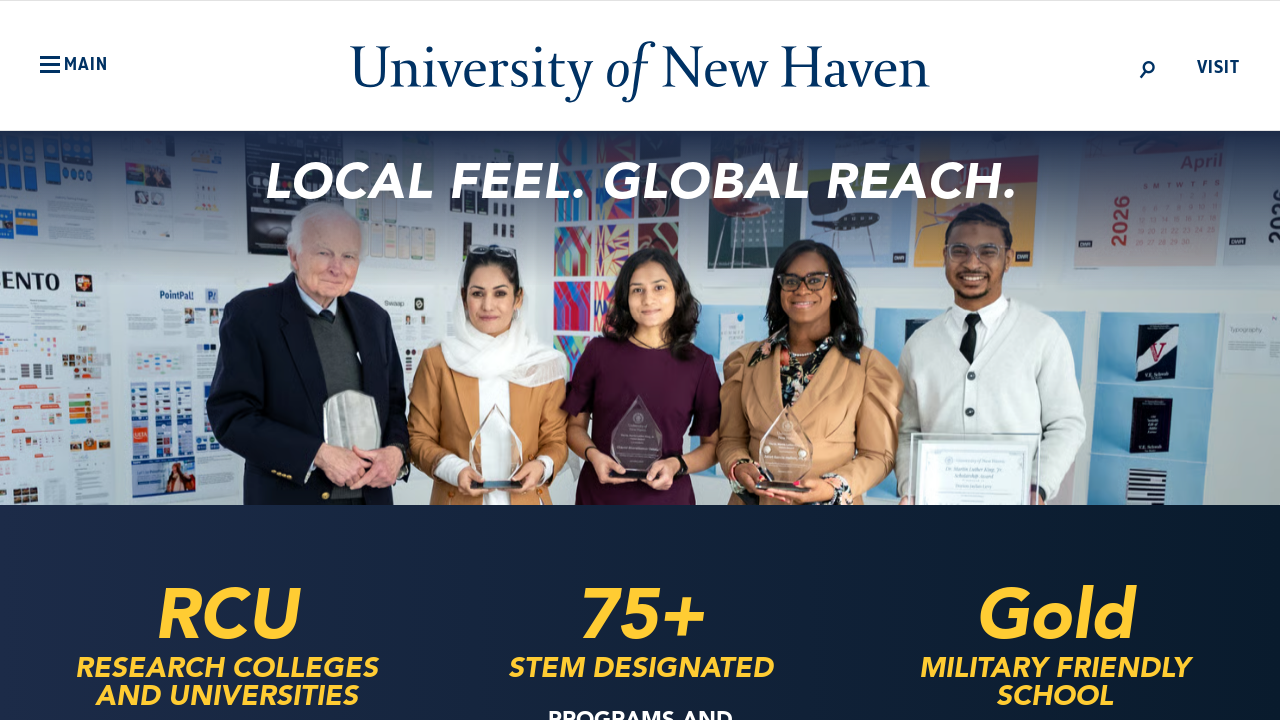

Navigated to University of New Haven website
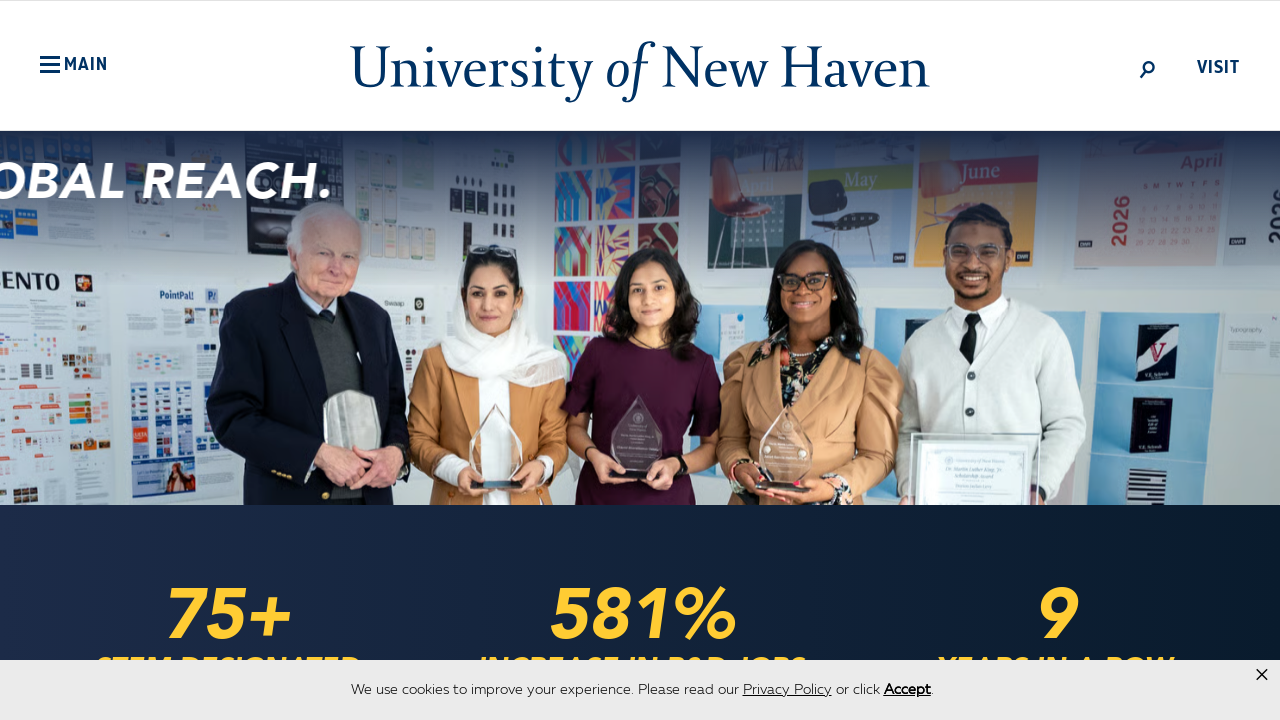

Page DOM content loaded
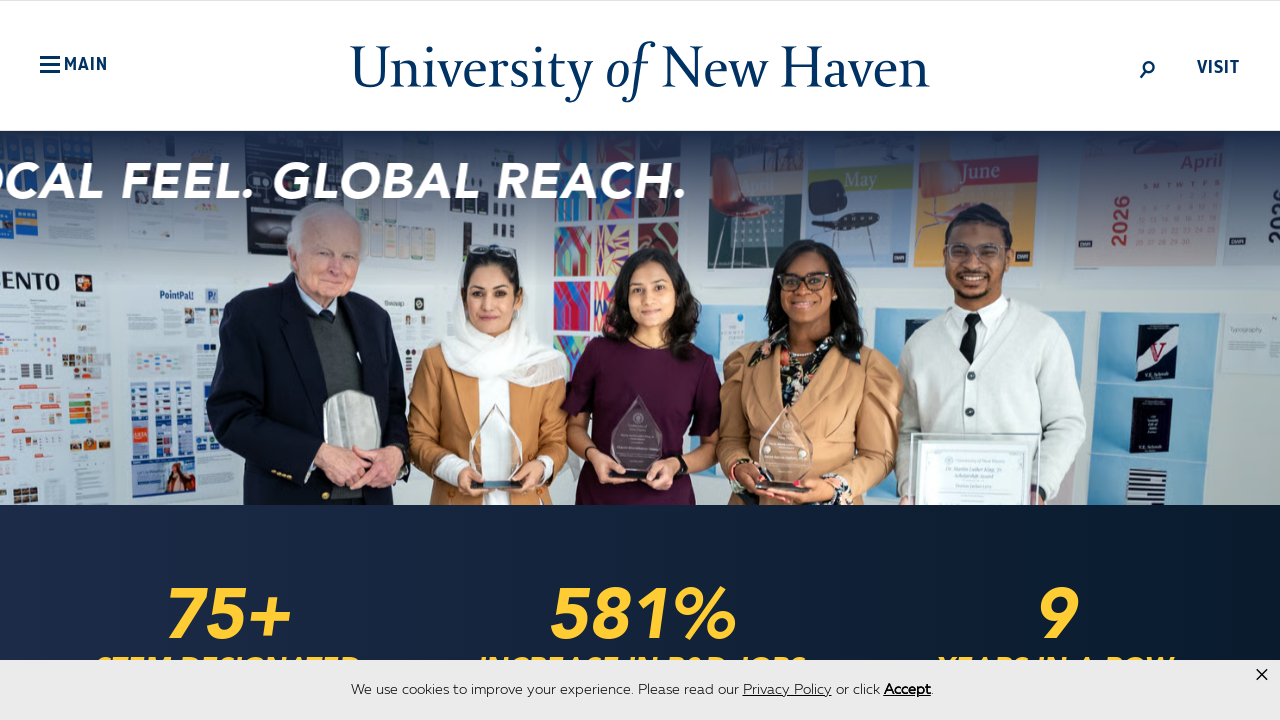

Retrieved page title: 'Home - University of New Haven'
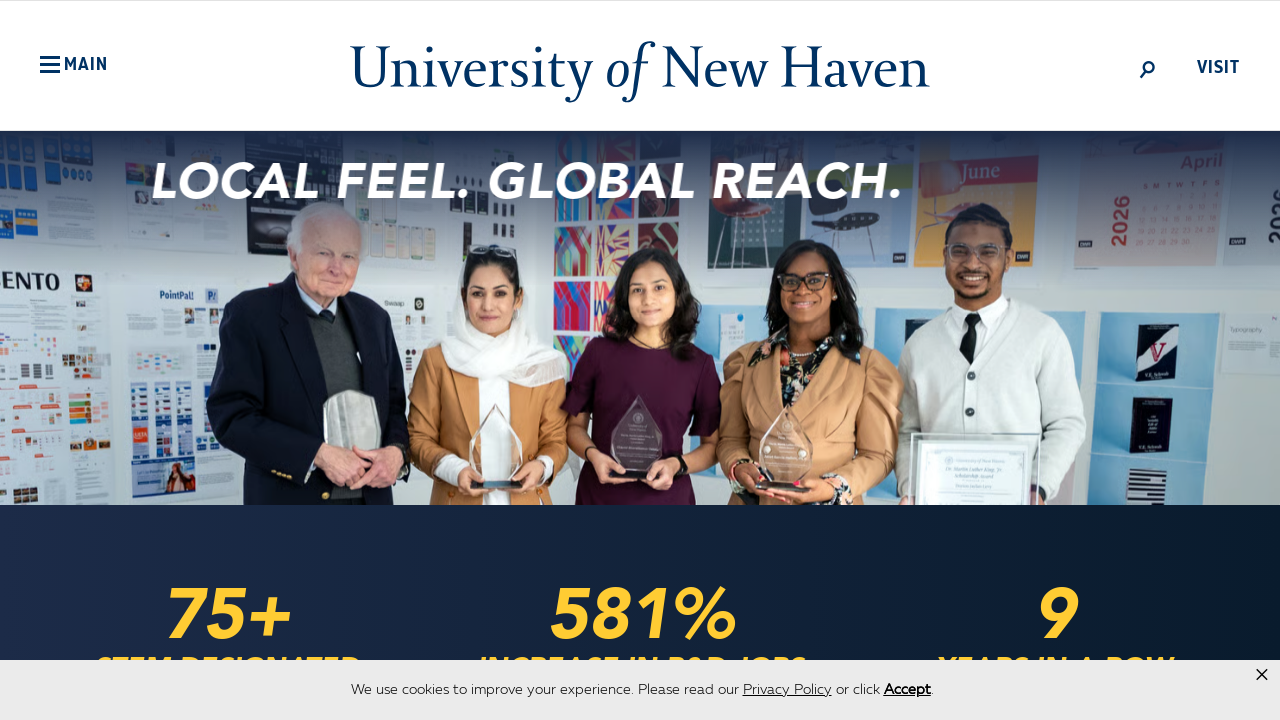

Verified page title is not empty
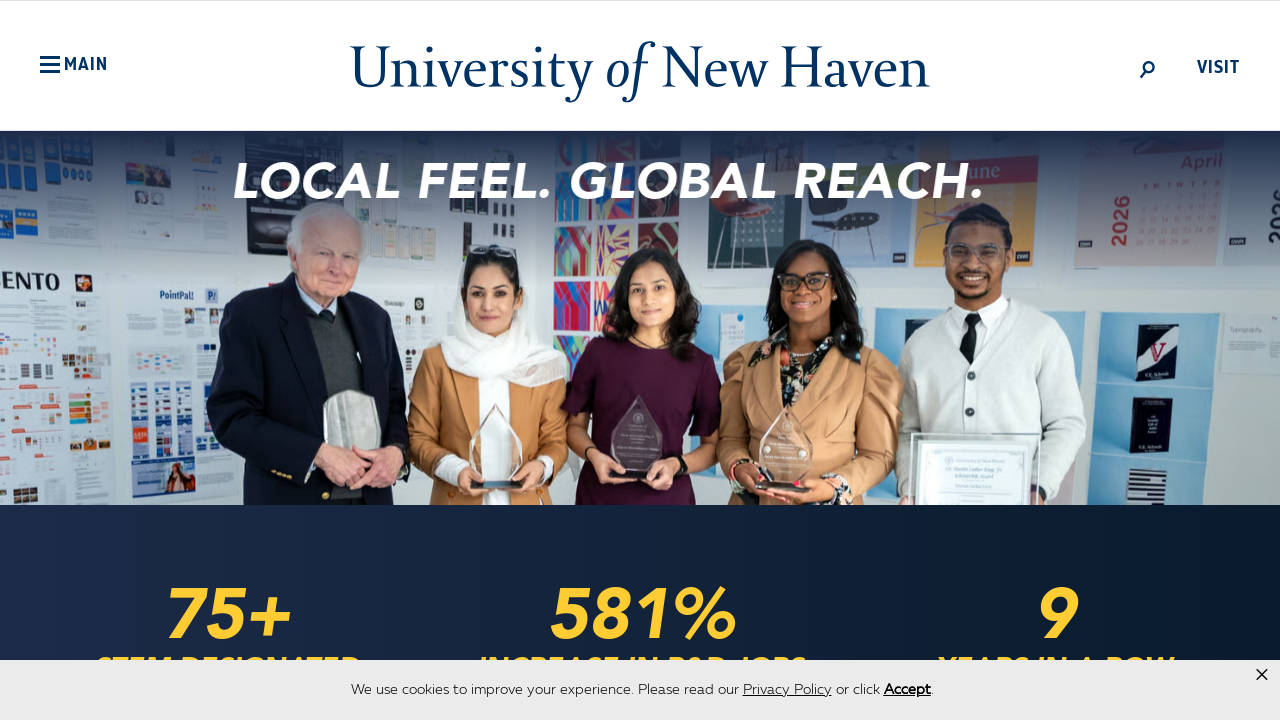

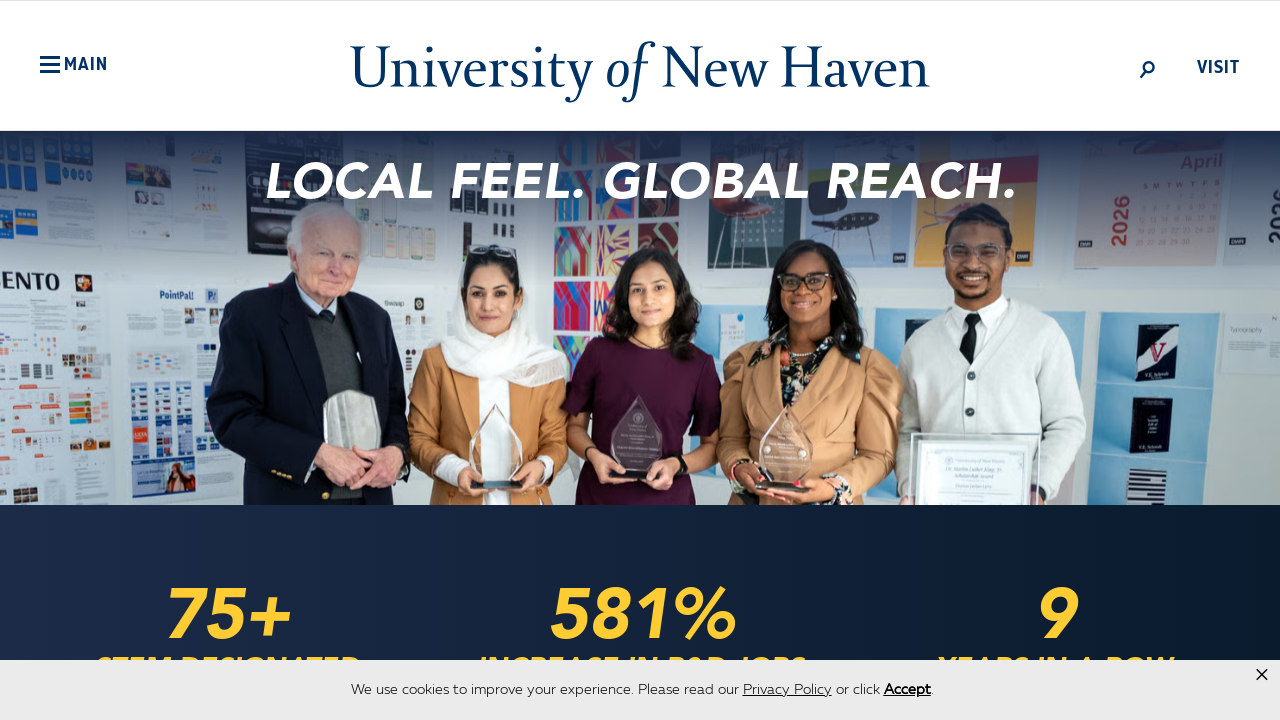